Navigates to the talks page and verifies the page title contains "Daniel Roe"

Starting URL: https://roe.dev/talks

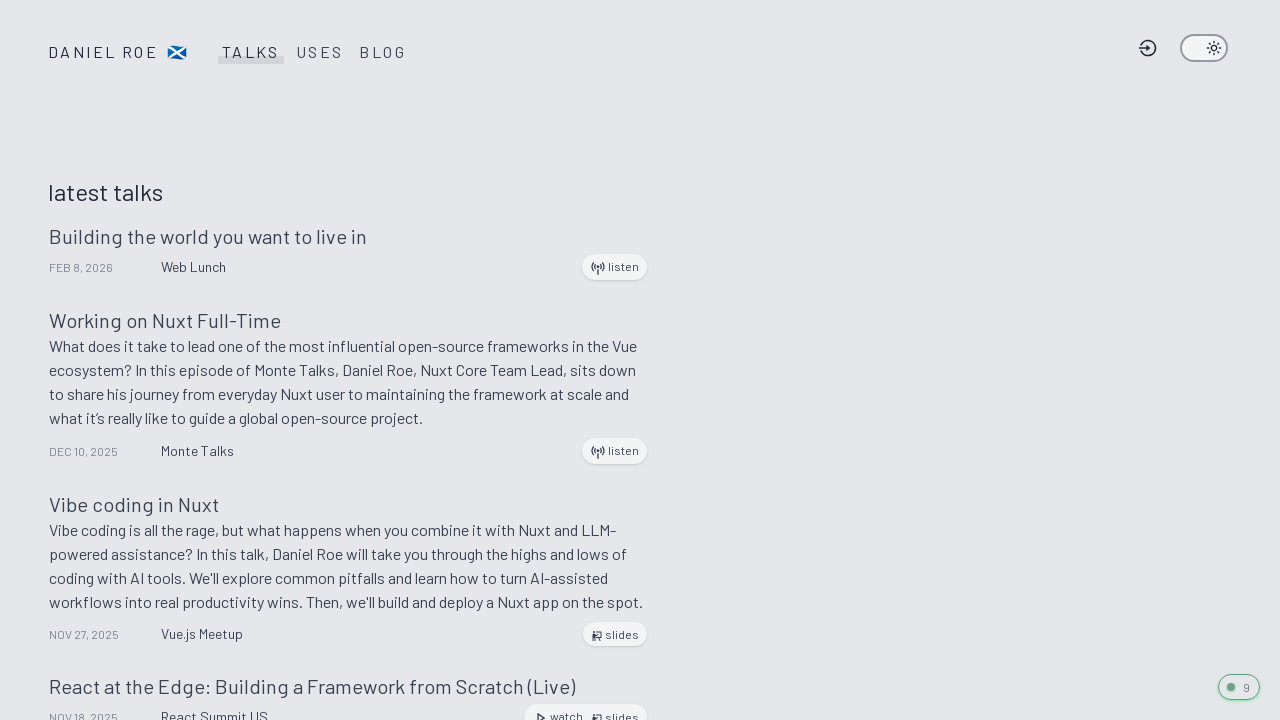

Navigated to https://roe.dev/talks
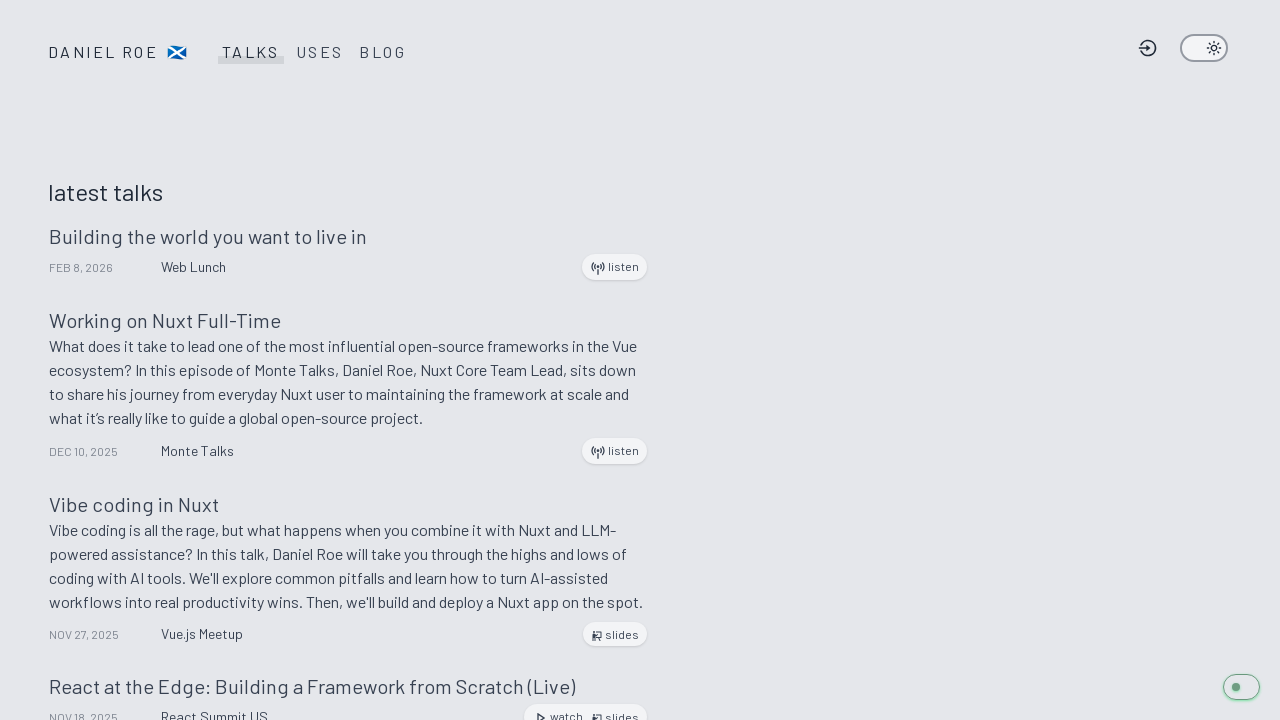

Located the page title element
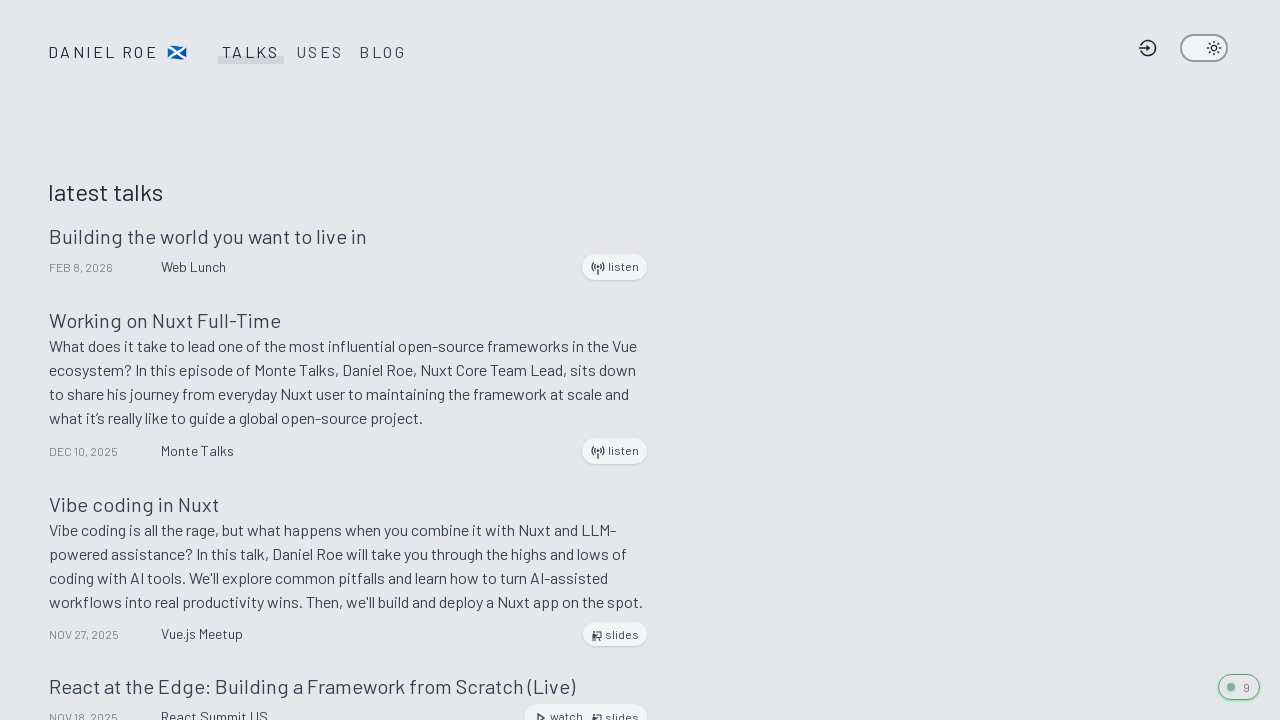

Verified page title contains 'Daniel Roe'
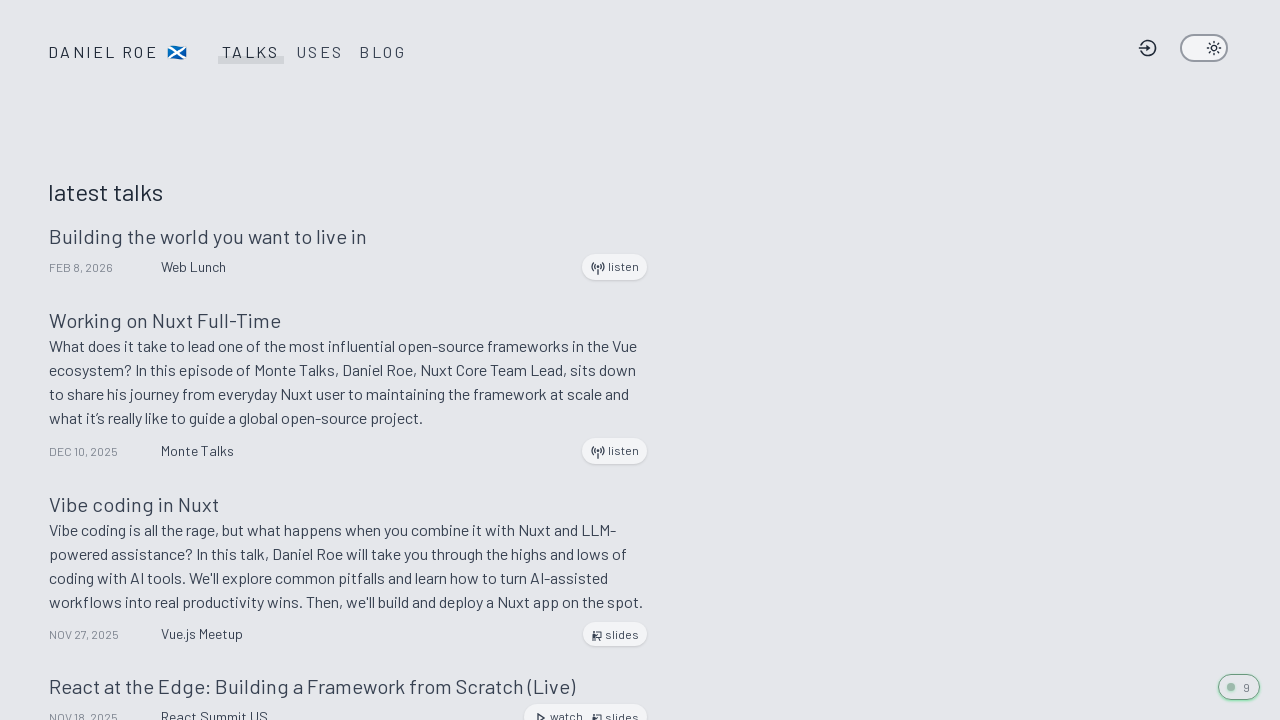

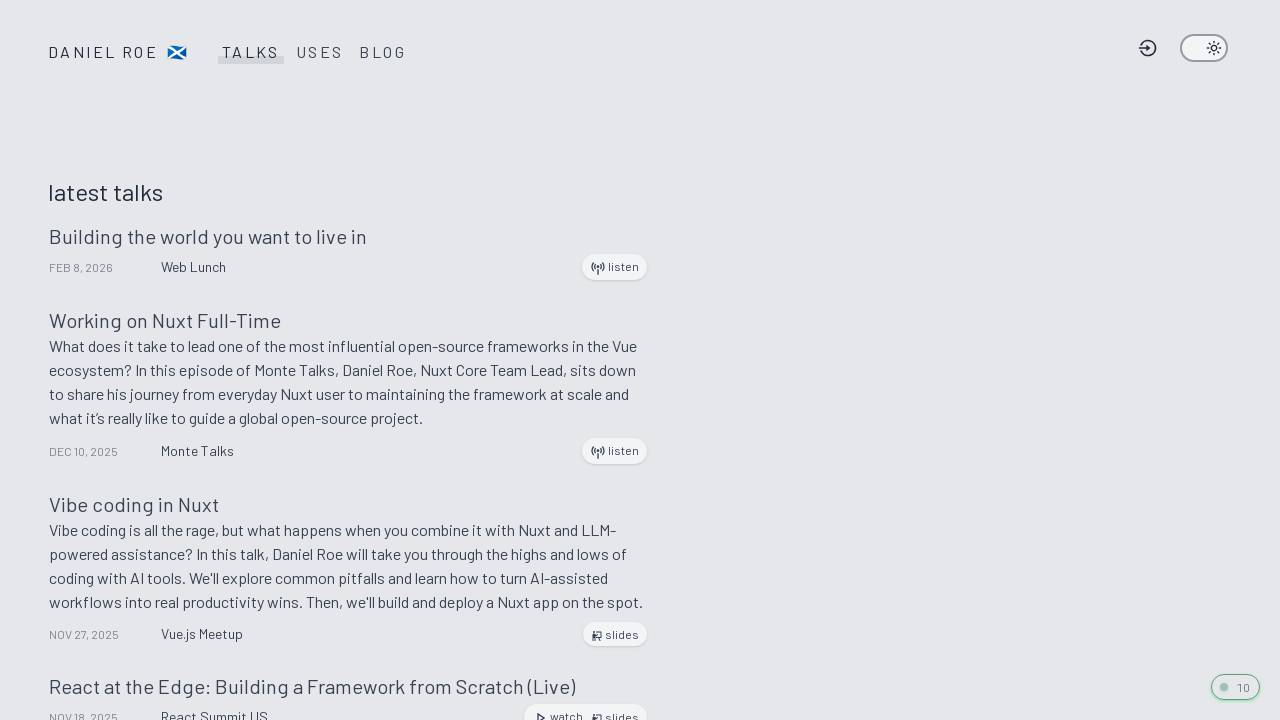